Tests JavaScript prompt alert functionality by clicking to trigger a prompt, entering text into the prompt dialog, accepting it, and verifying the displayed result on the webpage.

Starting URL: http://demo.automationtesting.in/Alerts.html

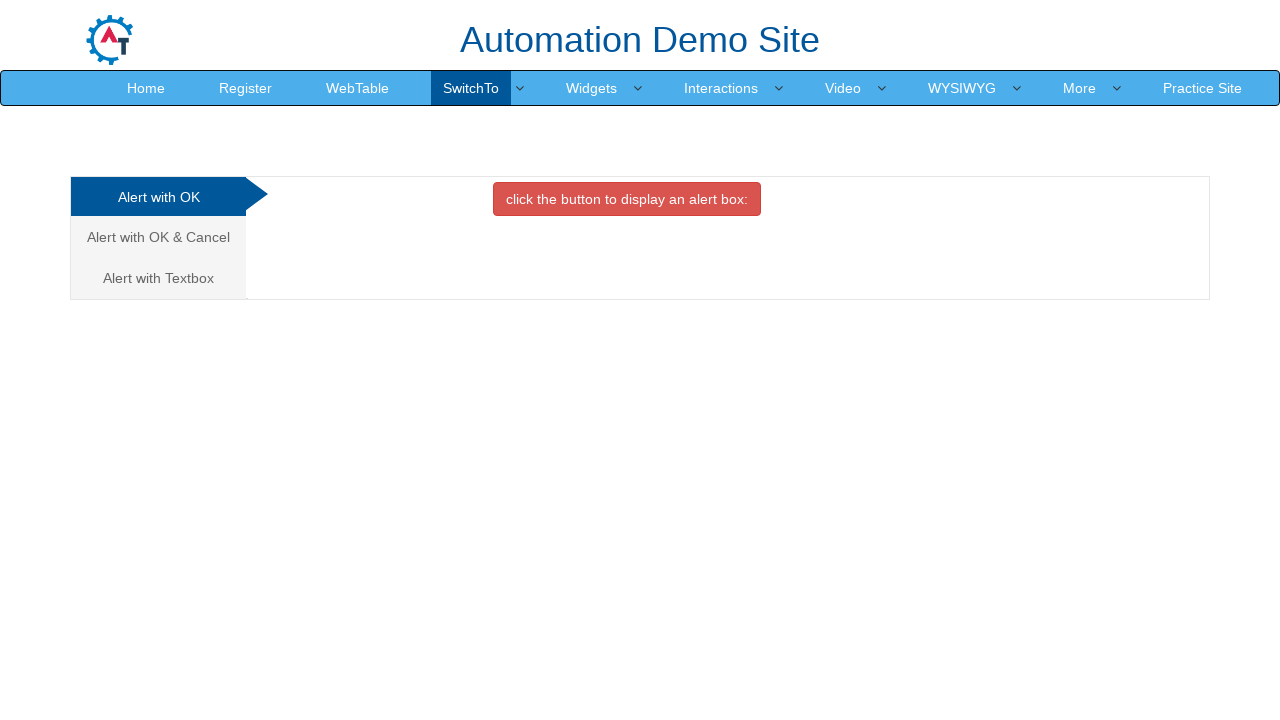

Clicked on the 'Alert with Text Box' tab (3rd tab) at (158, 278) on xpath=/html/body/div[1]/div/div/div/div[1]/ul/li[3]/a
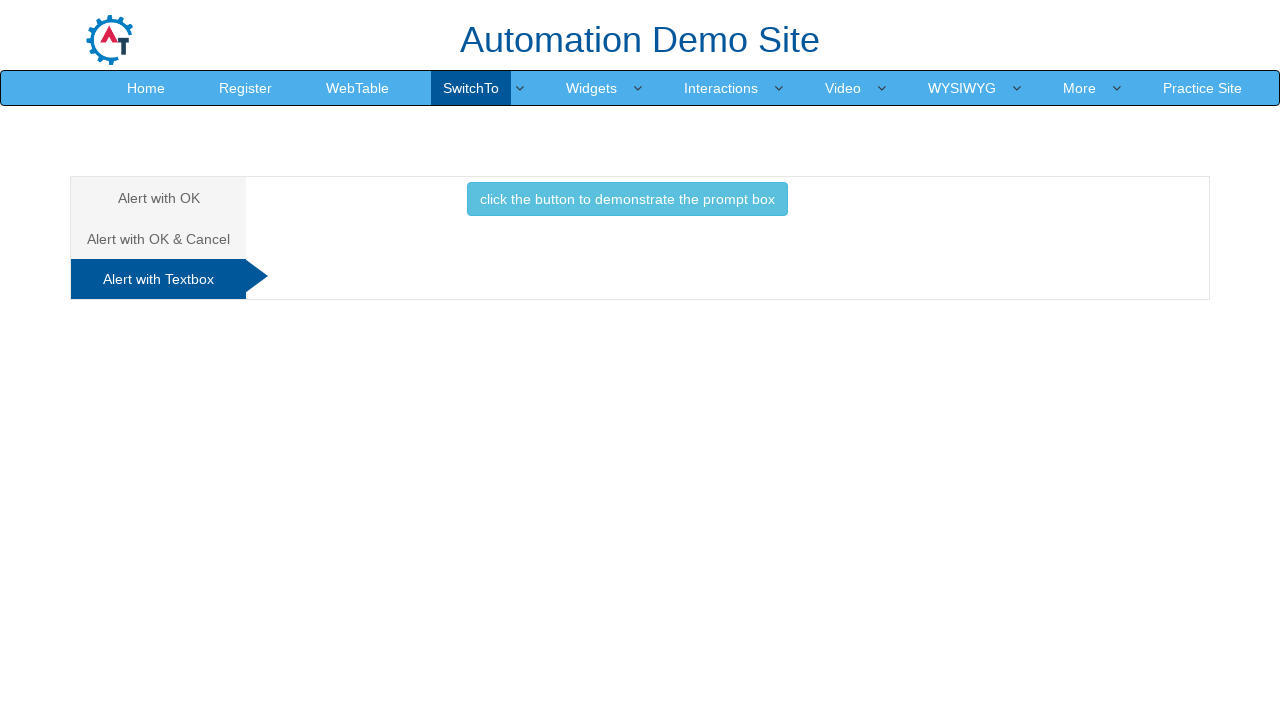

Waited for tab content to load
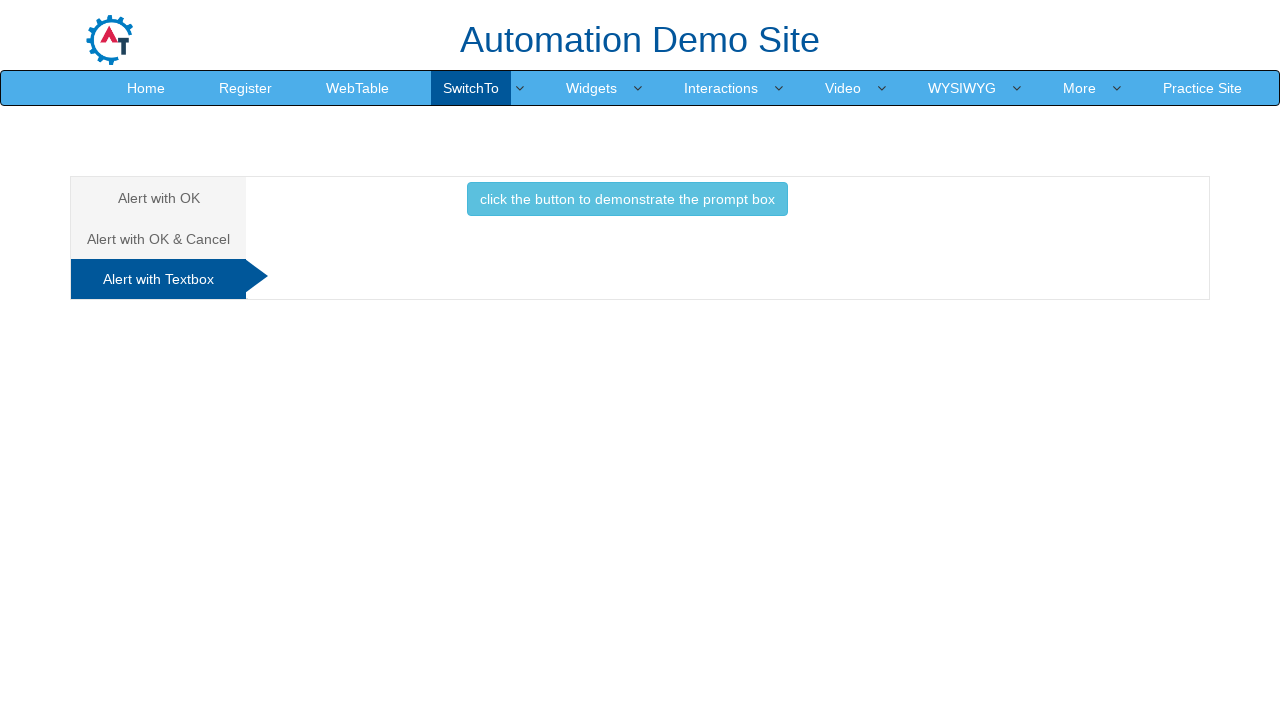

Clicked button to trigger the prompt alert at (627, 199) on xpath=/html/body/div[1]/div/div/div/div[2]/div[3]/button
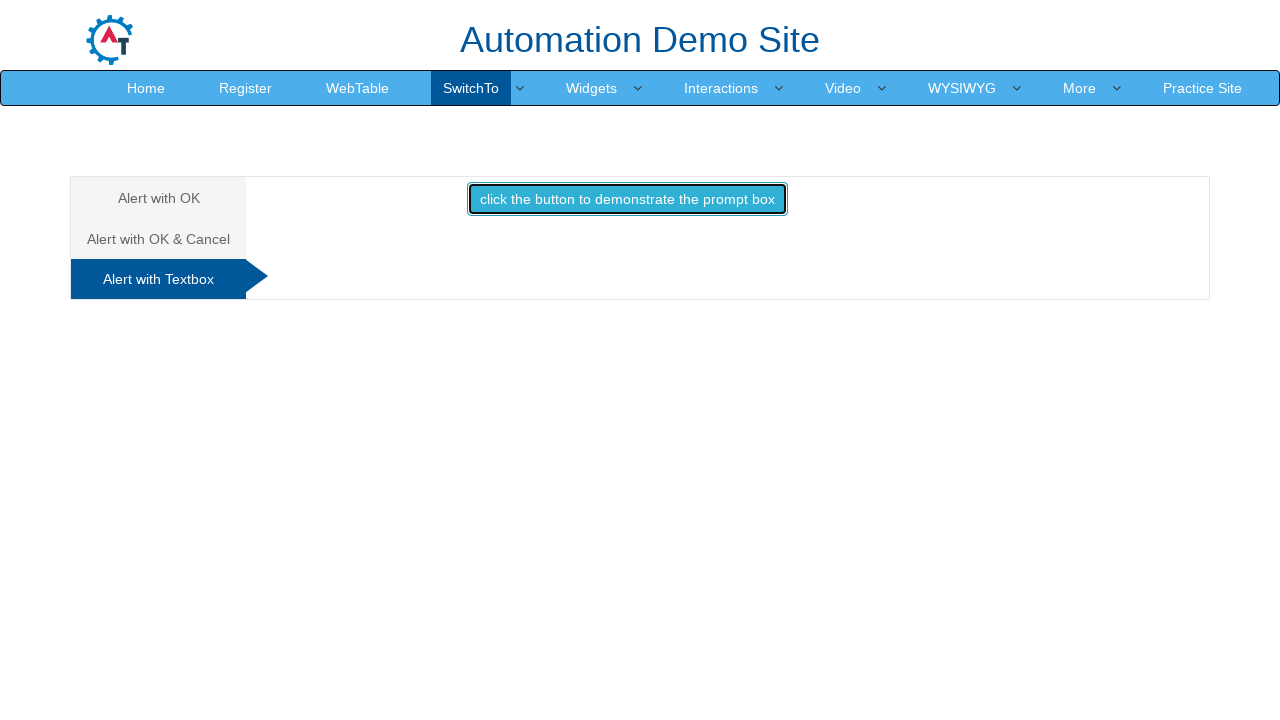

Set up dialog handler to accept prompt with text 'Hello geeta welcome to selenium'
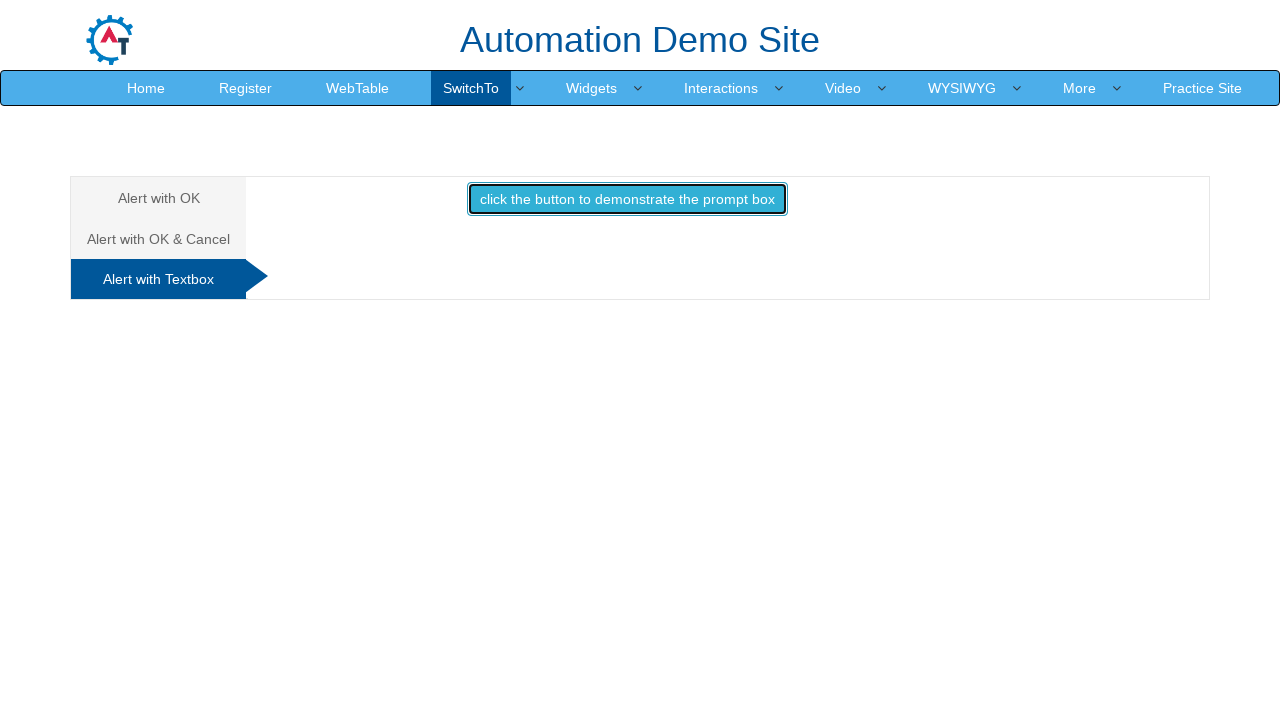

Re-clicked button to trigger prompt alert with handler ready at (627, 199) on xpath=/html/body/div[1]/div/div/div/div[2]/div[3]/button
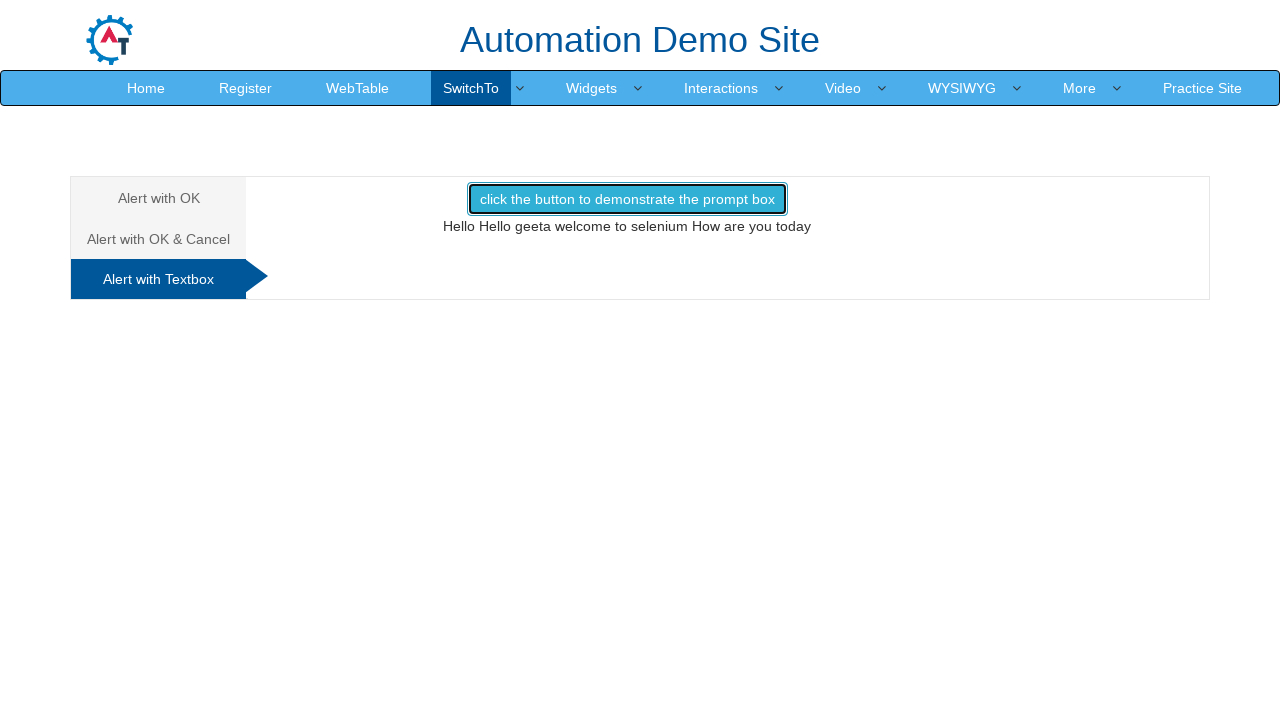

Waited for dialog to be handled and result to appear
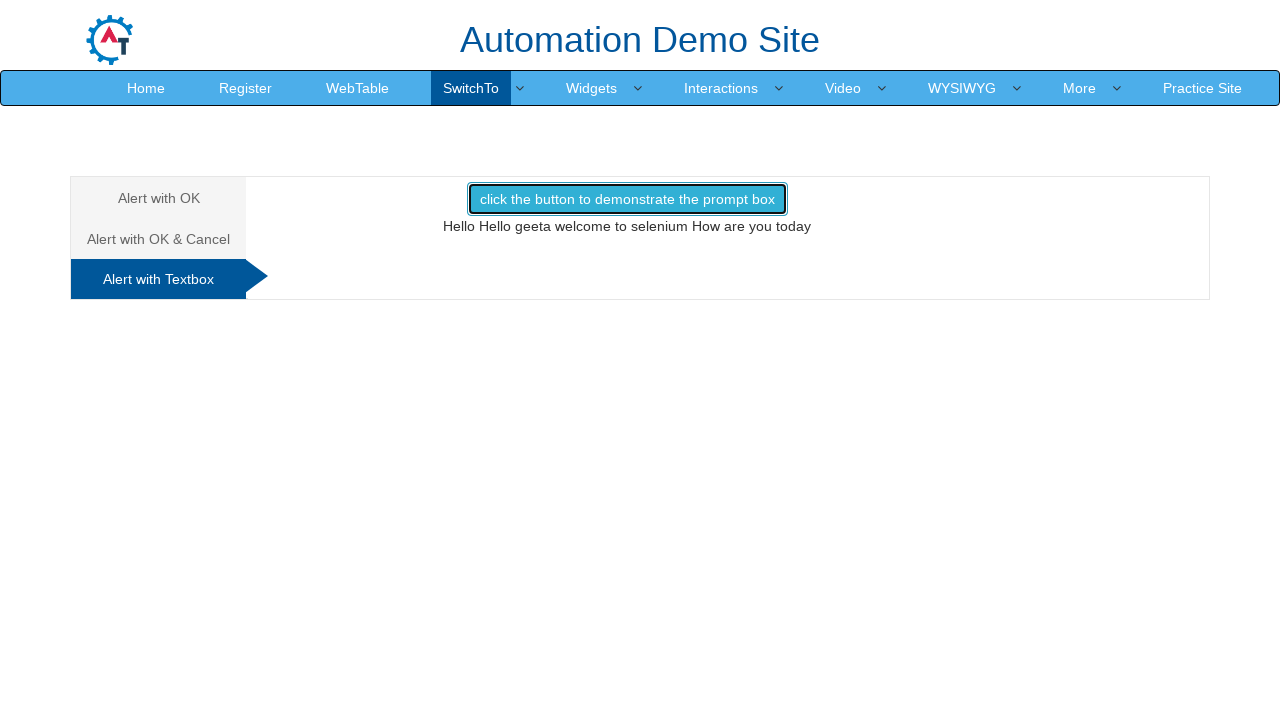

Verified result text is displayed on the page
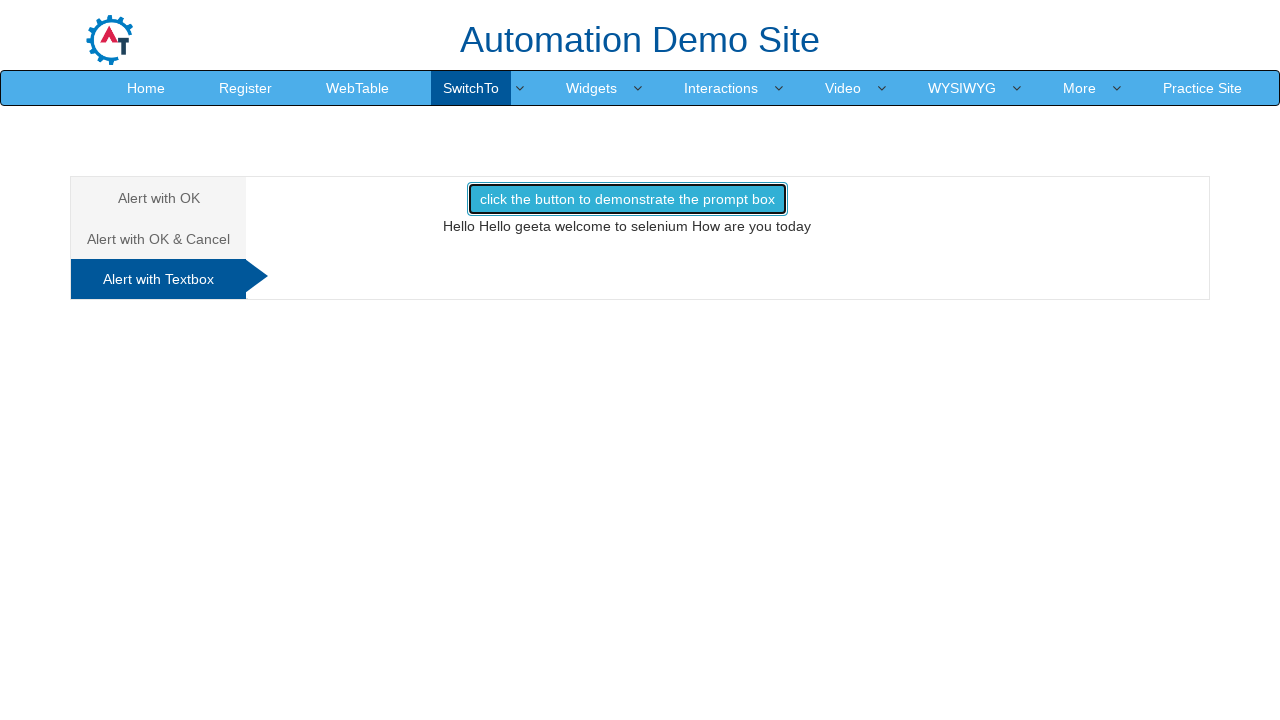

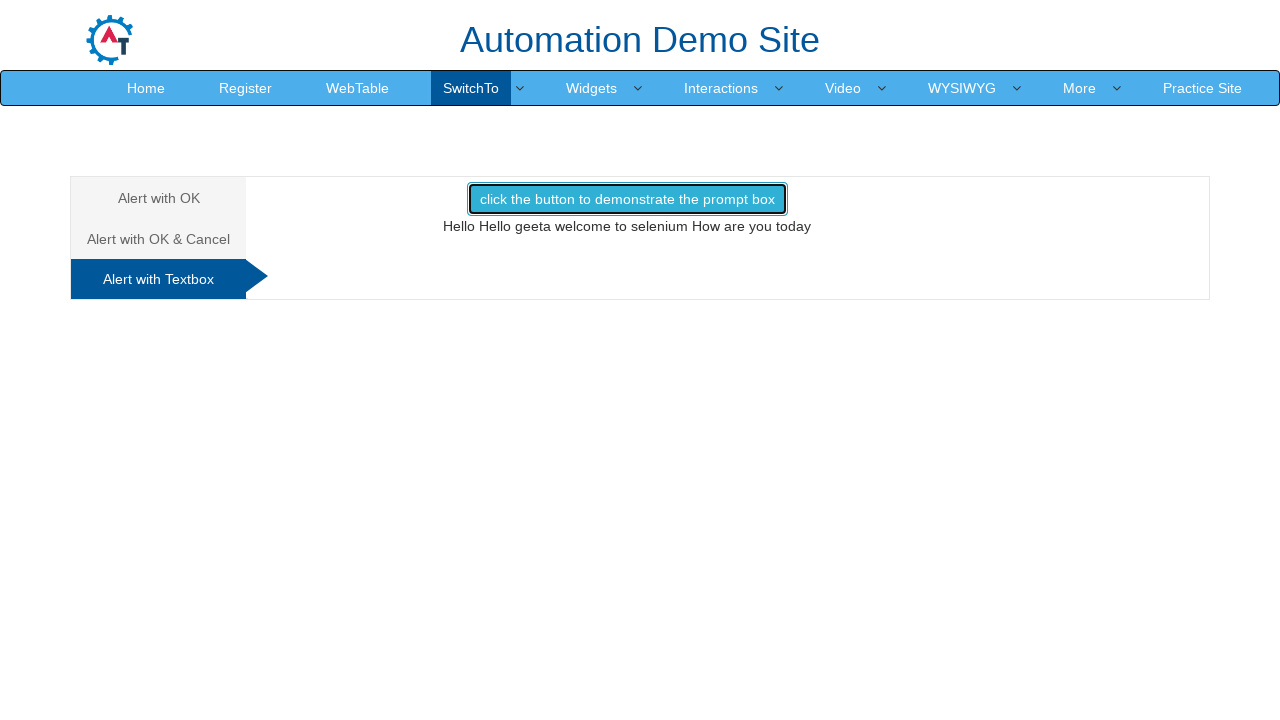